Navigates to Flipkart e-commerce website homepage and verifies the page loads successfully

Starting URL: https://www.flipkart.com/

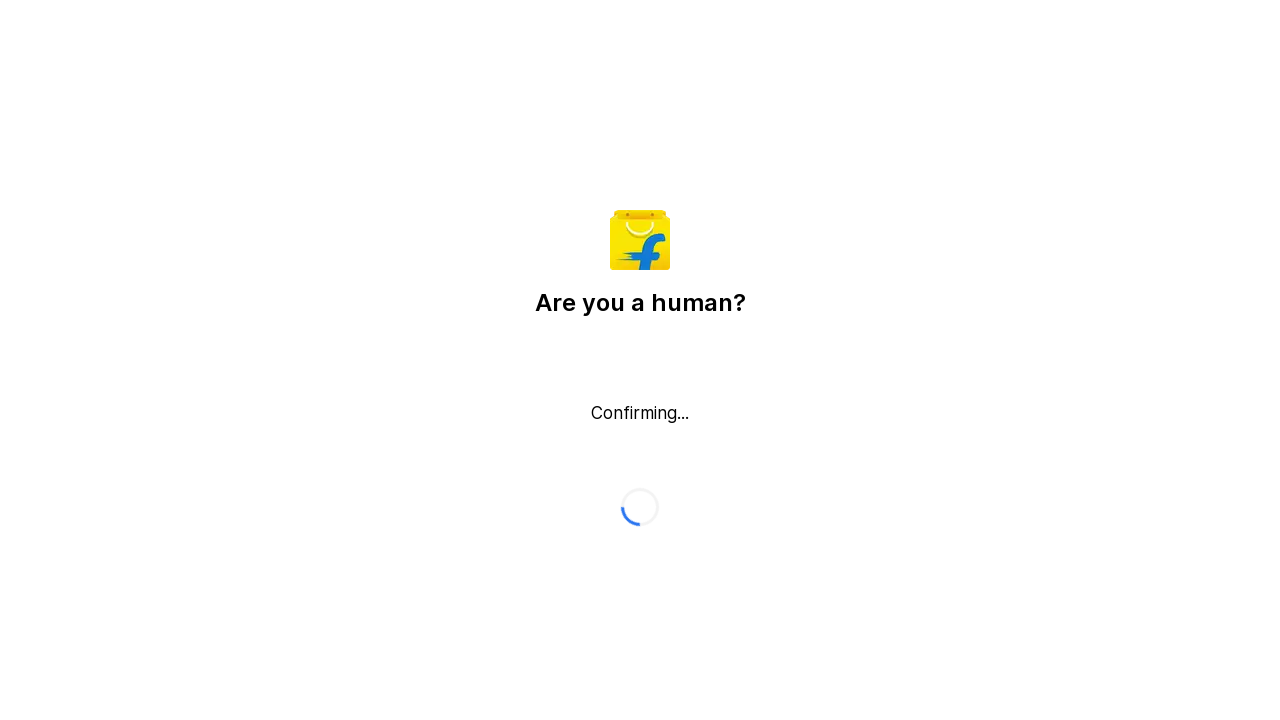

Waited for page to reach domcontentloaded state
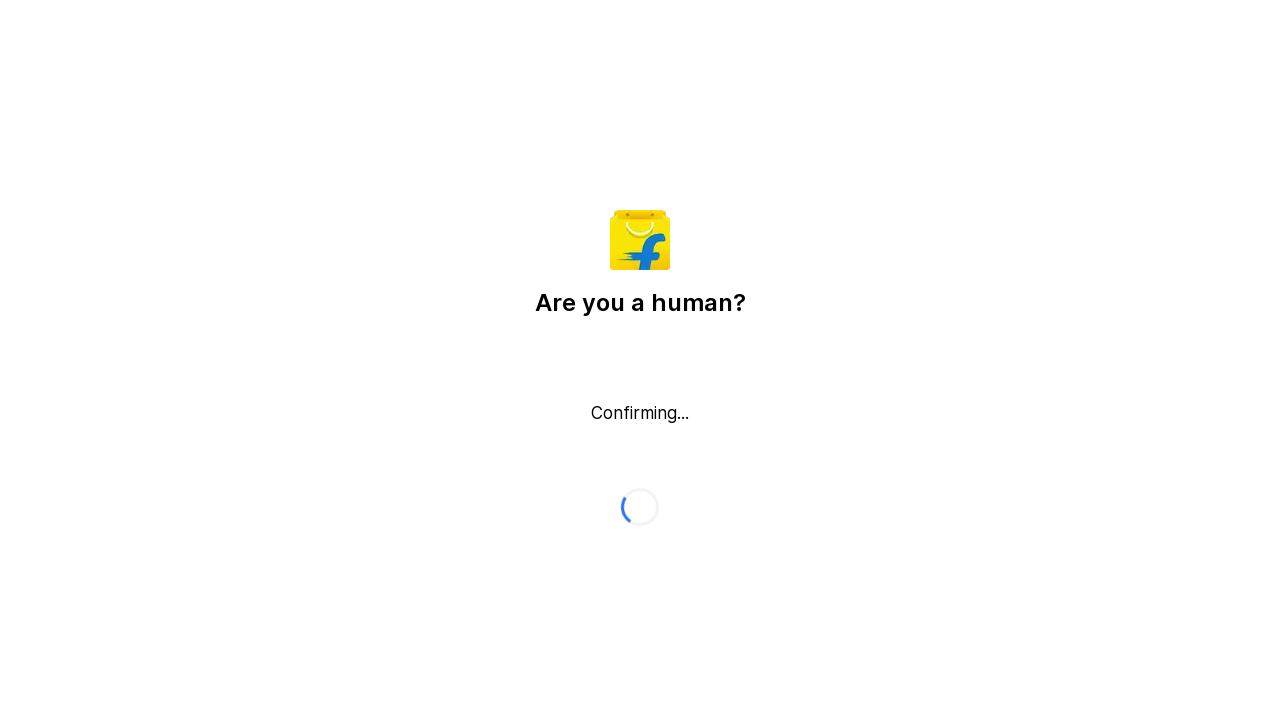

Verified body element is present on Flipkart homepage
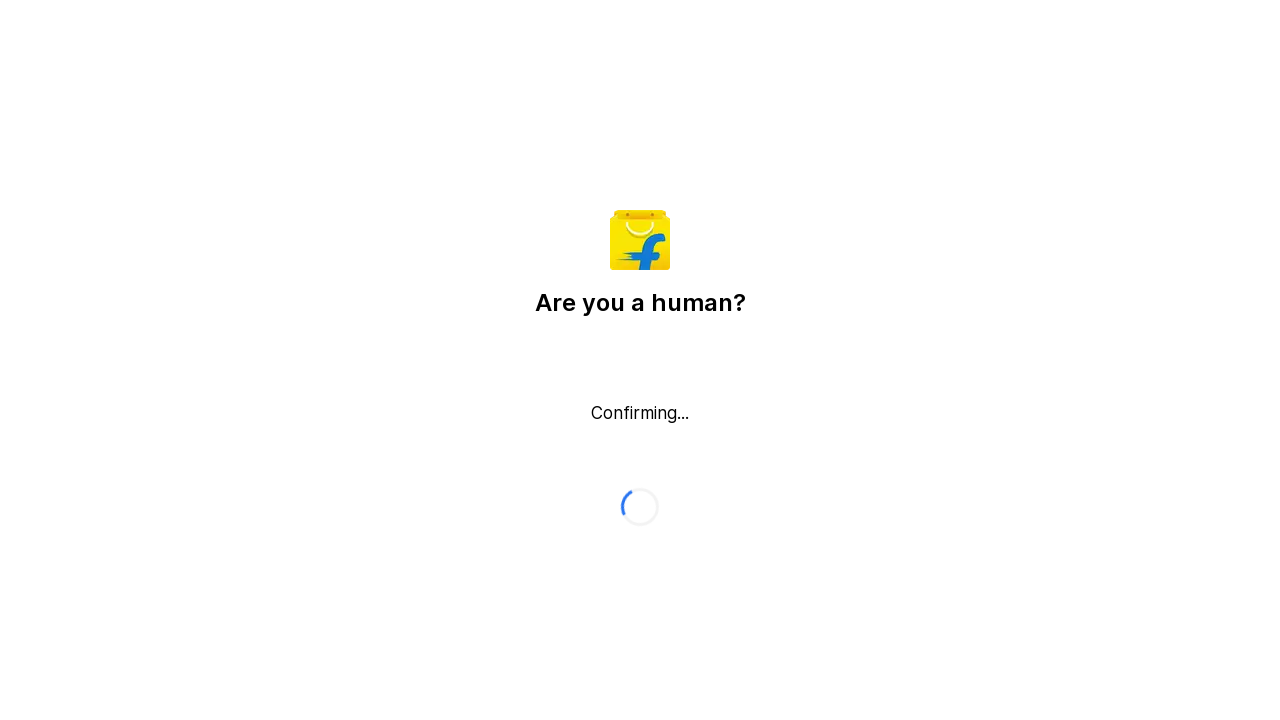

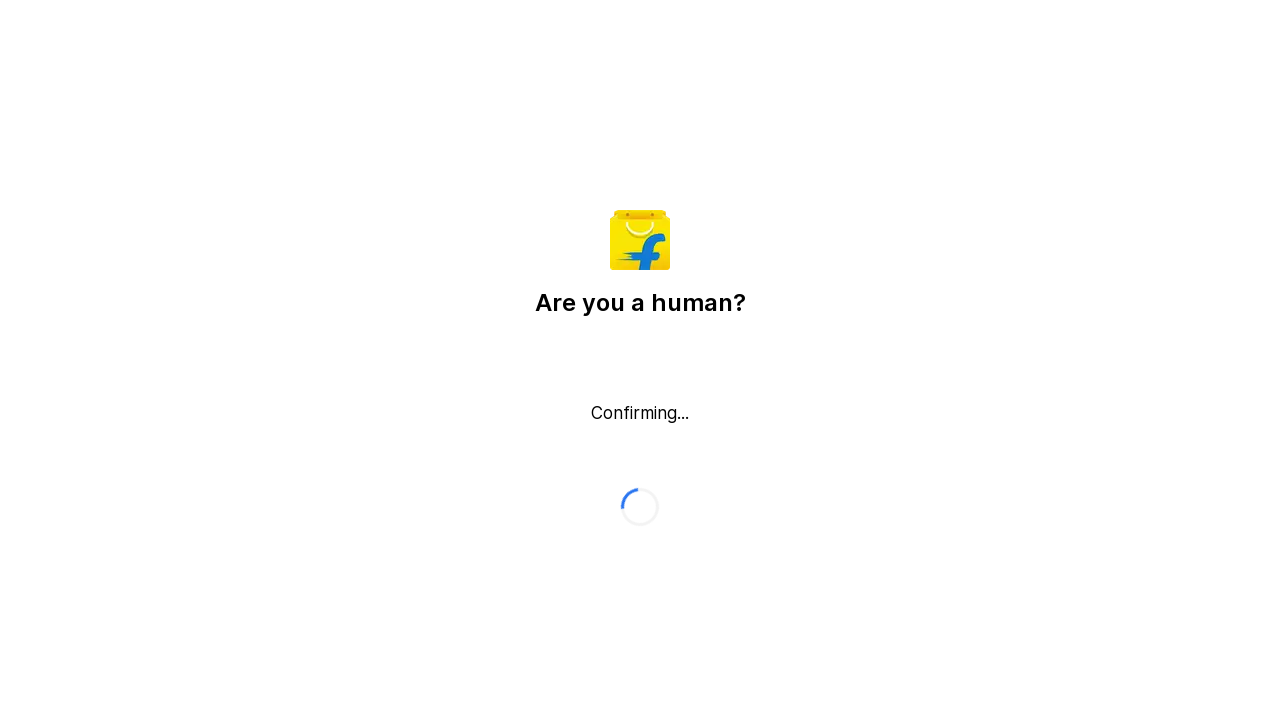